Tests double-click functionality by performing a double-click on a button and verifying that a success message appears

Starting URL: https://qatraining.fr/pages/features/double-click.html

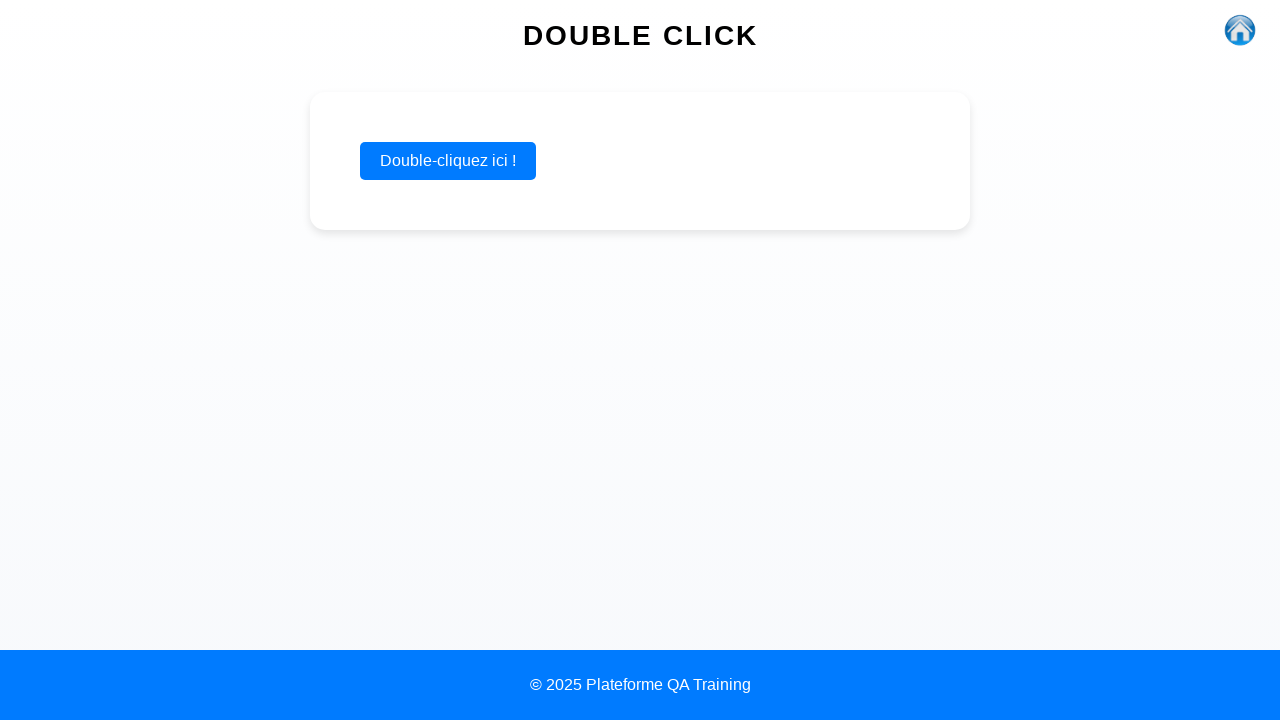

Double-clicked the button with id 'double-click-btn' at (448, 161) on #double-click-btn
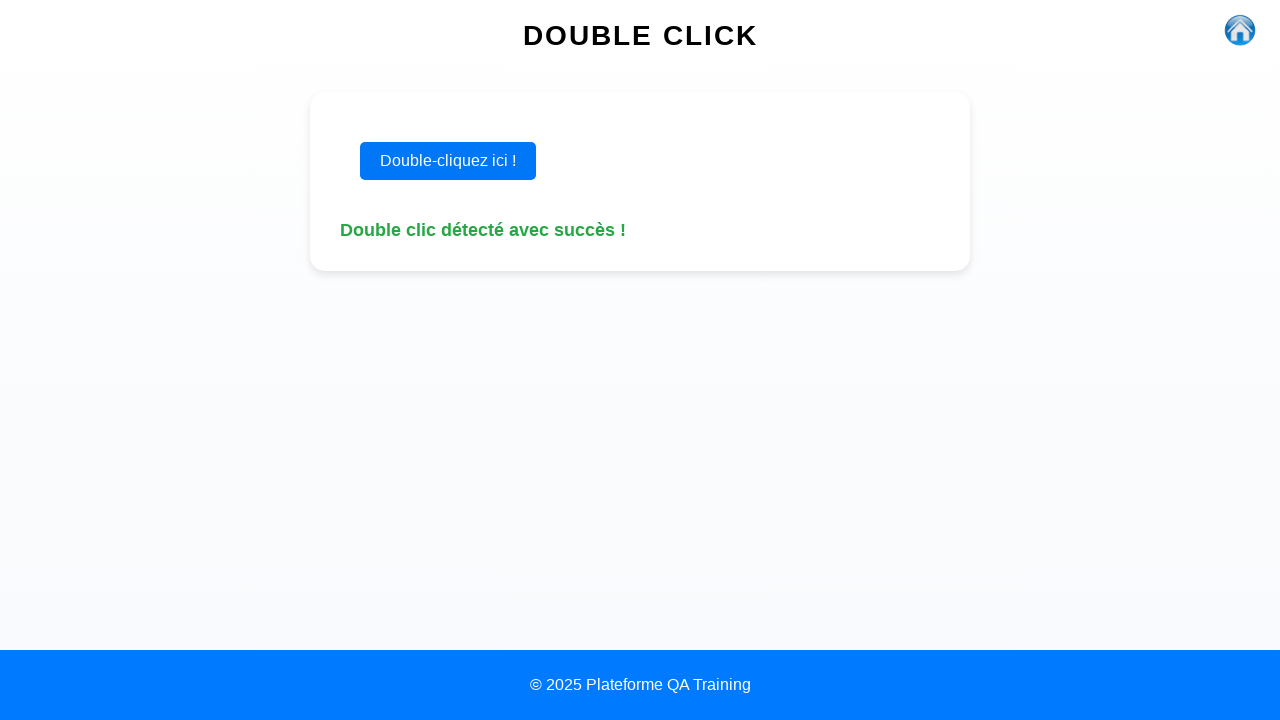

Success message appeared and became visible
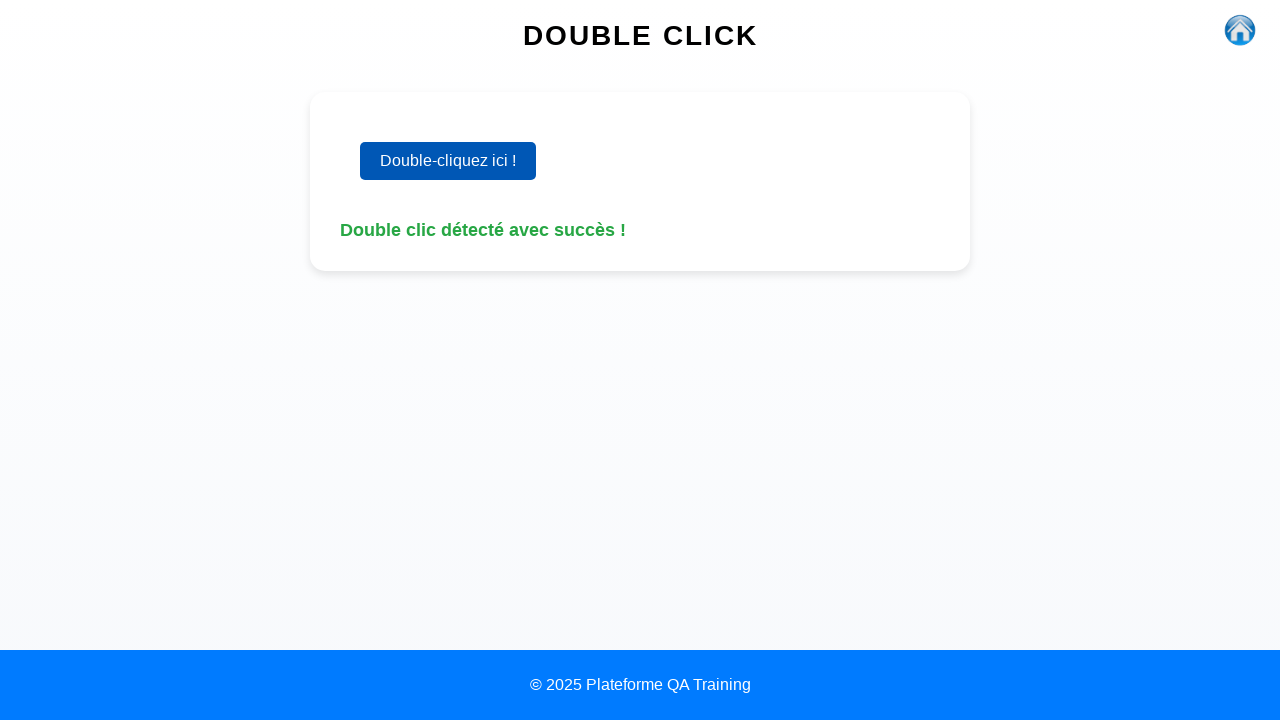

Retrieved text from success message element
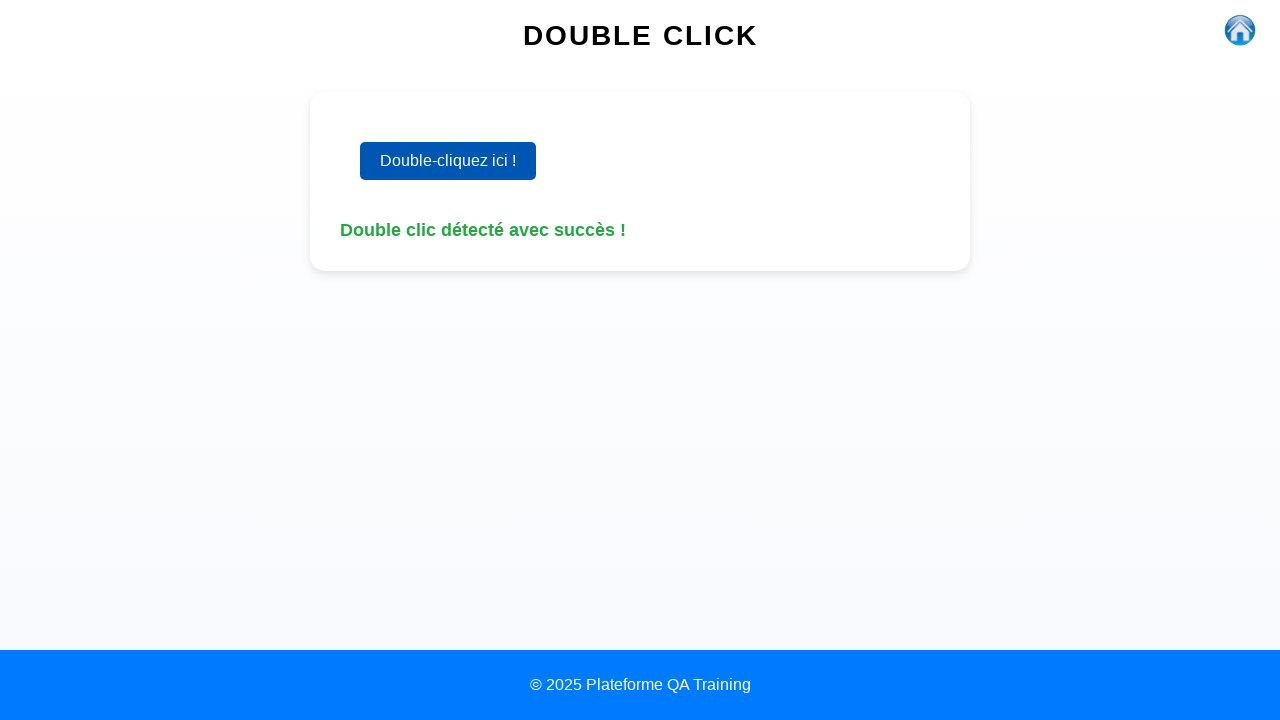

Verified success message text is 'Double clic détecté avec succès !'
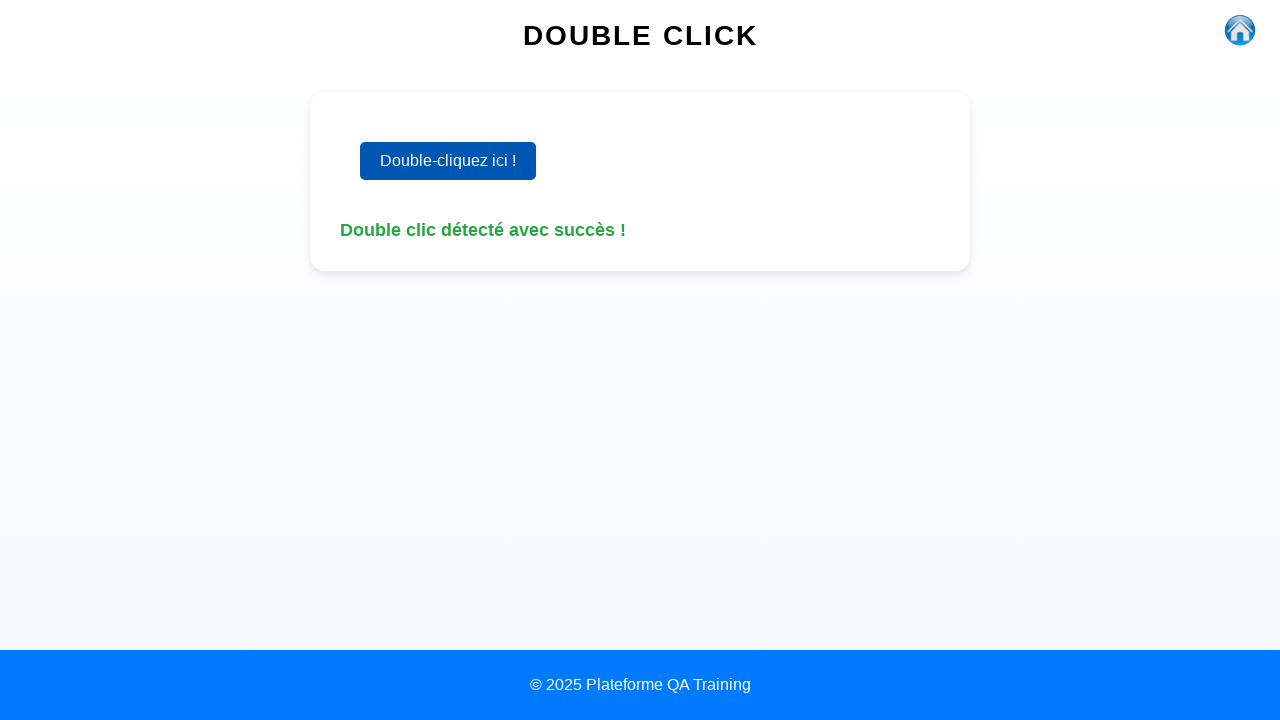

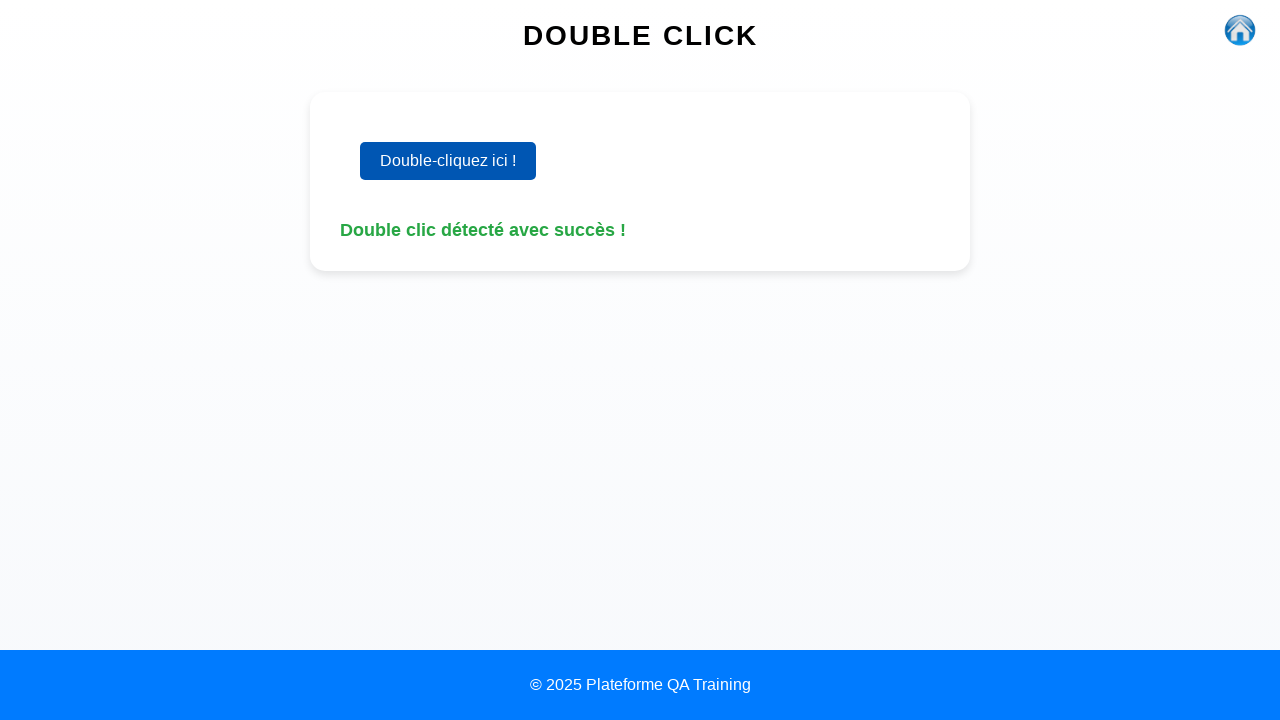